Tests different types of JavaScript alerts (simple, confirmation, and prompt) by triggering them and interacting with each alert type

Starting URL: https://syntaxprojects.com/javascript-alert-box-demo.php

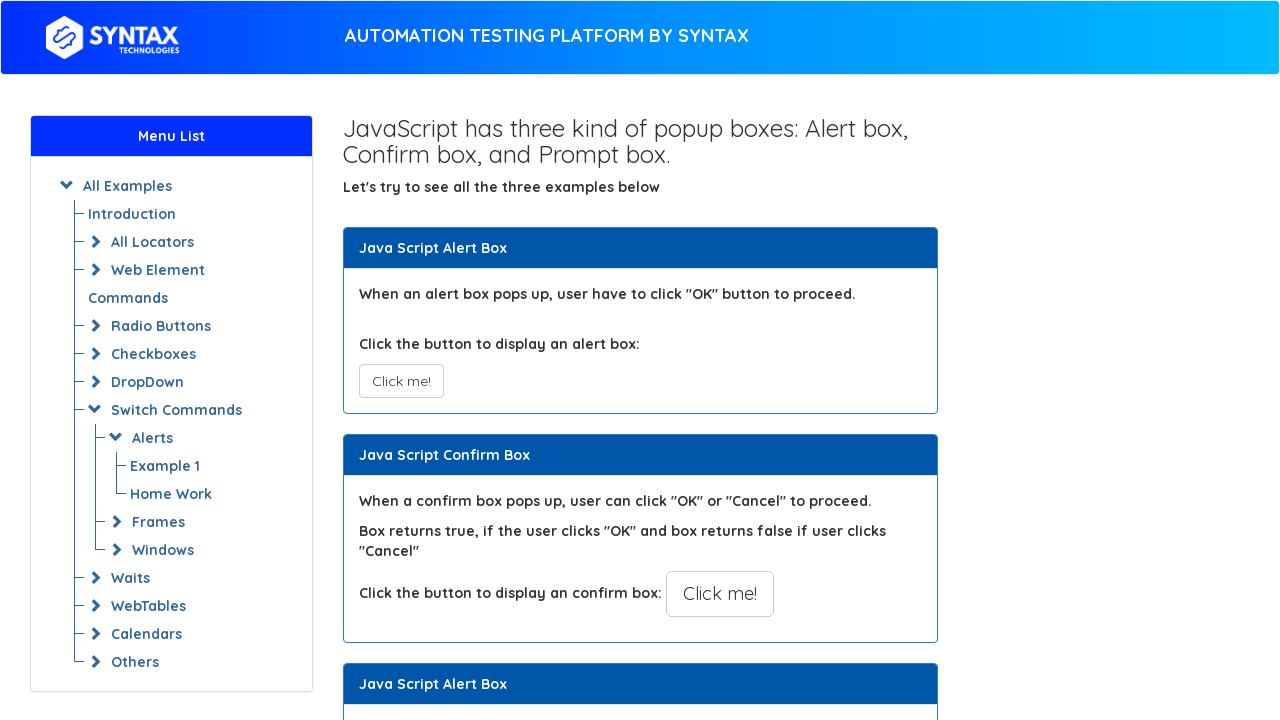

Navigated to JavaScript alert box demo page
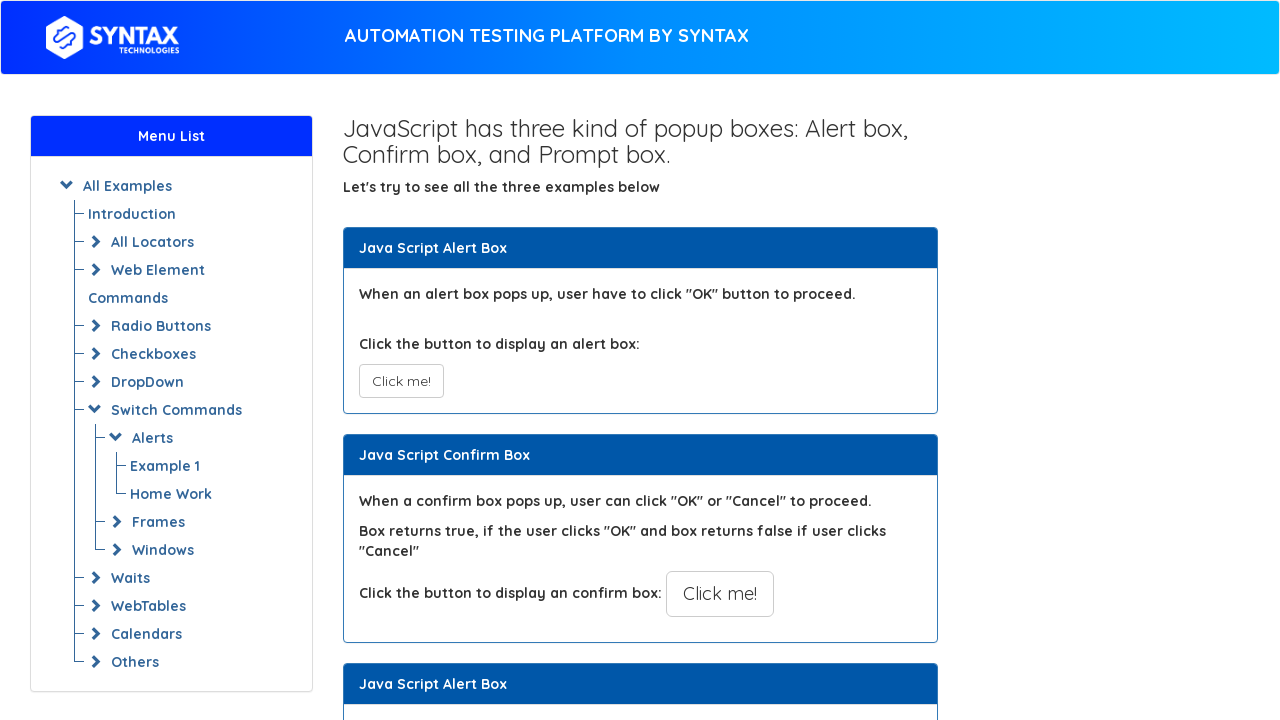

Clicked button to trigger simple alert at (401, 381) on xpath=//button[@onclick='myAlertFunction()']
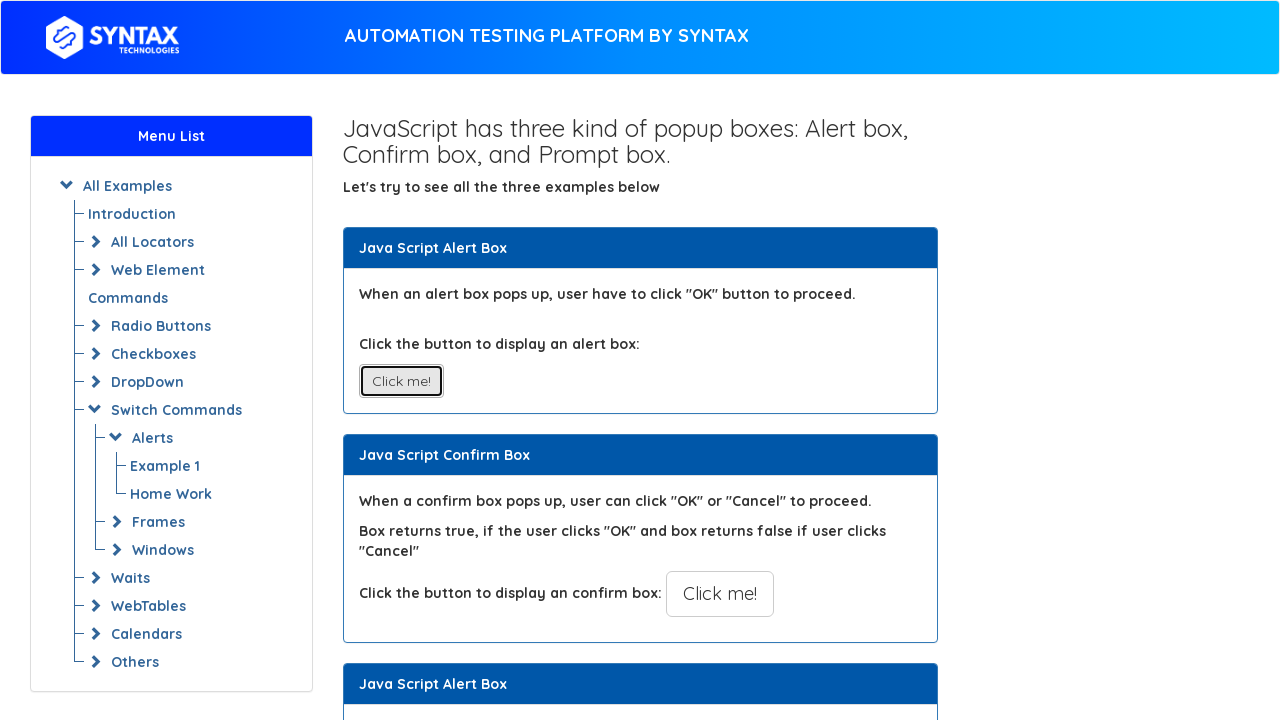

Set up dialog handler and accepted simple alert
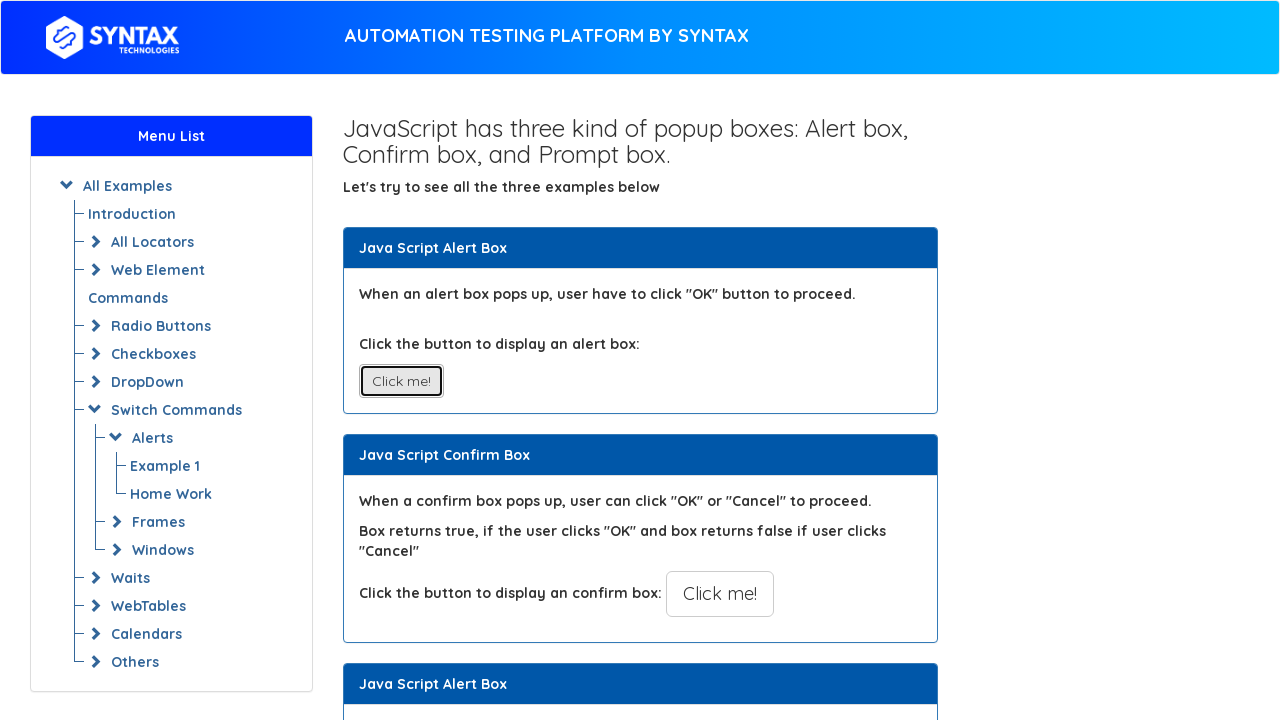

Clicked button to trigger confirmation alert at (720, 594) on xpath=//button[@onclick='myConfirmFunction()']
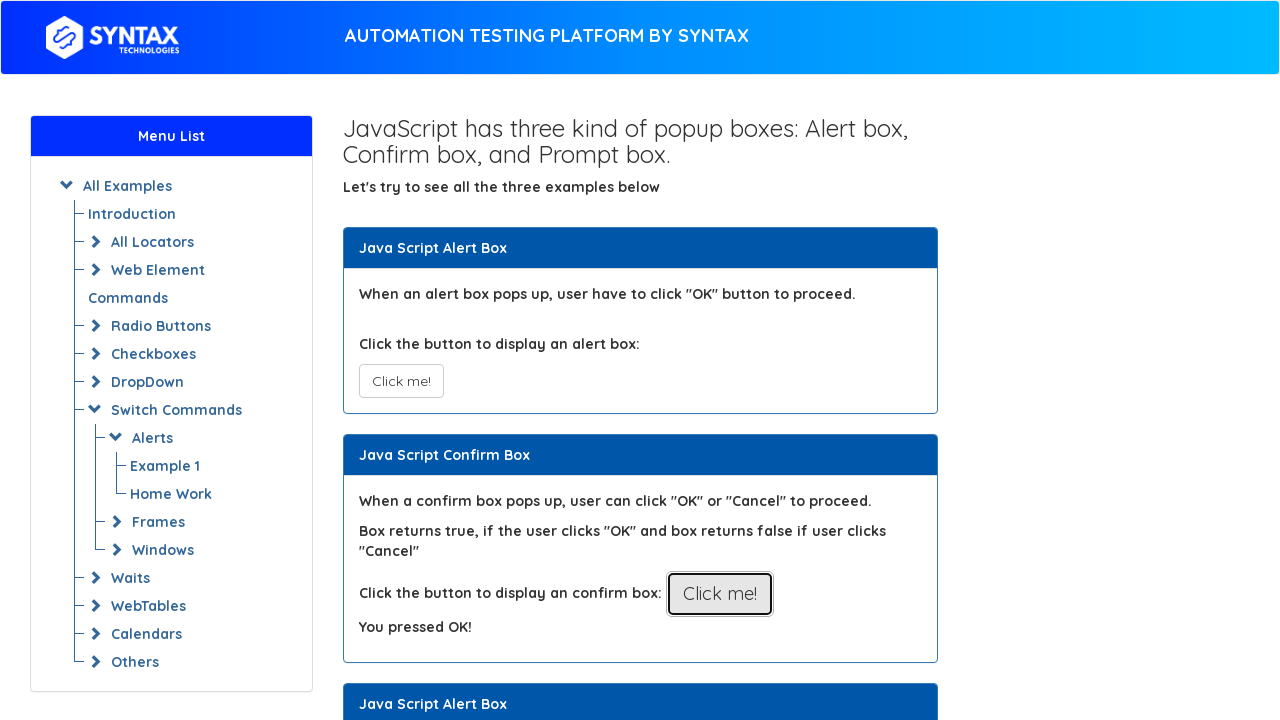

Set up dialog handler and dismissed confirmation alert
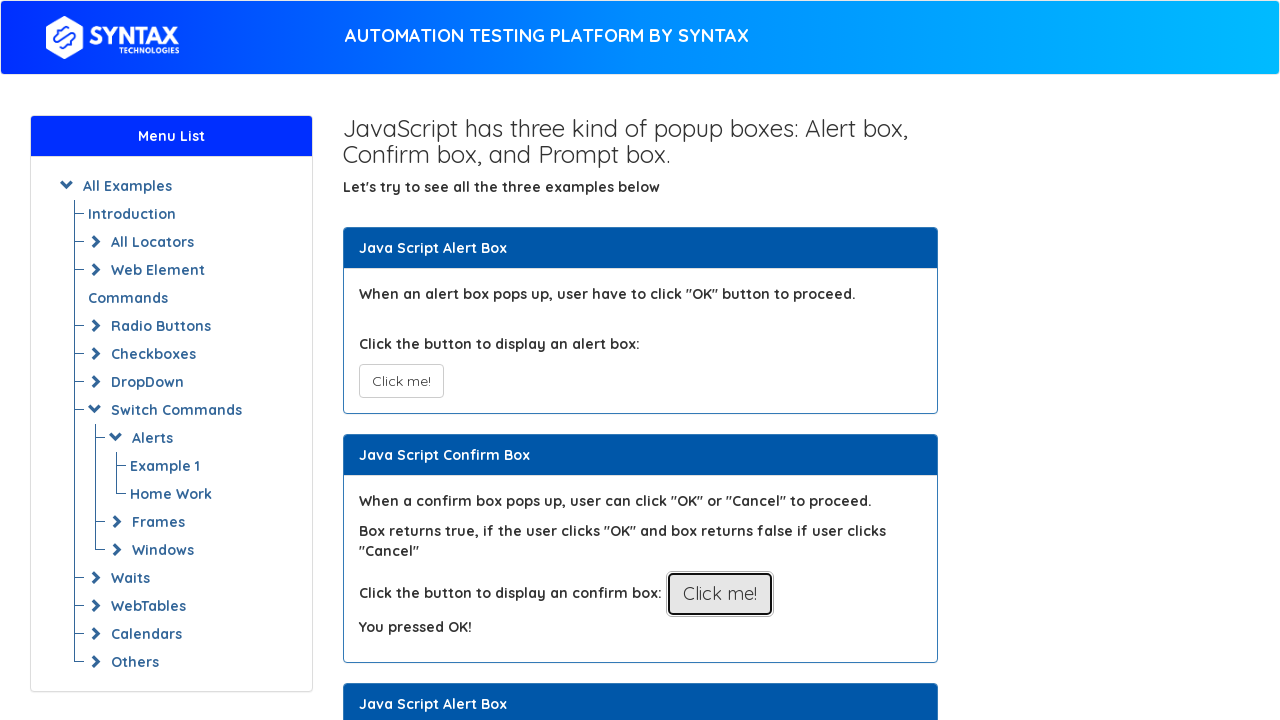

Clicked button to trigger prompt alert at (714, 360) on xpath=//button[@onclick='myPromptFunction()']
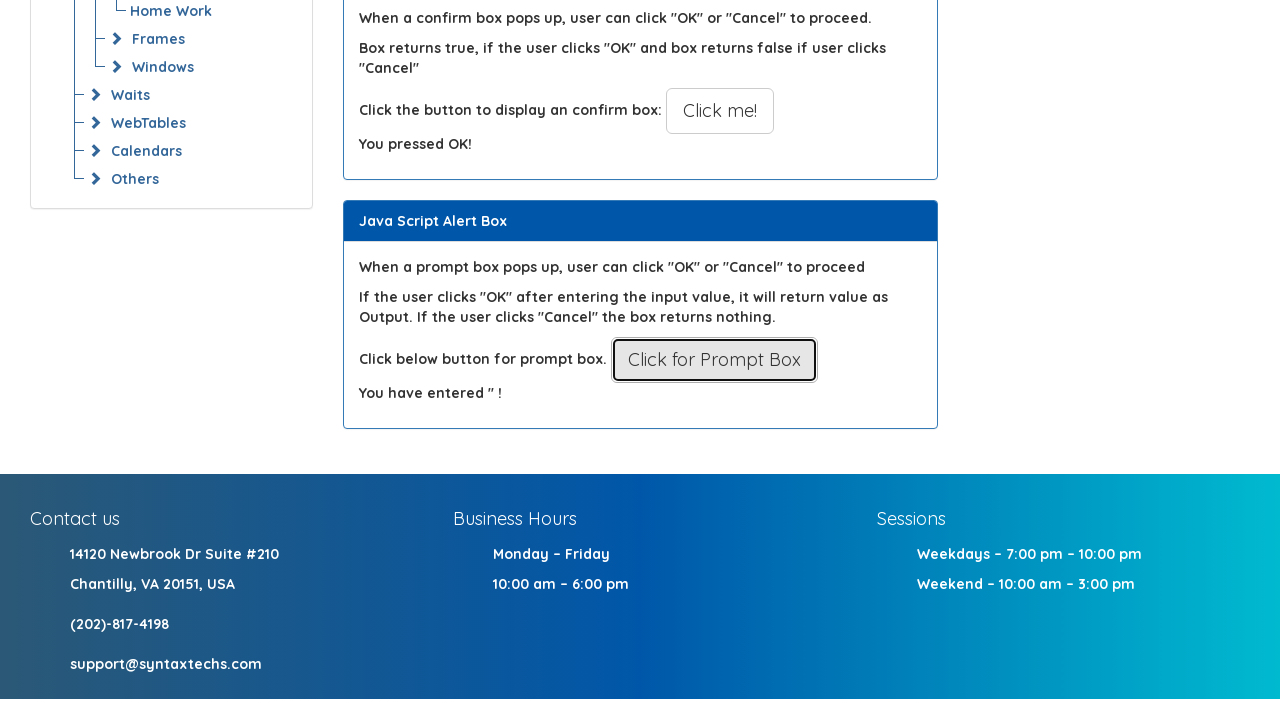

Set up dialog handler and accepted prompt alert with text 'abracadabra'
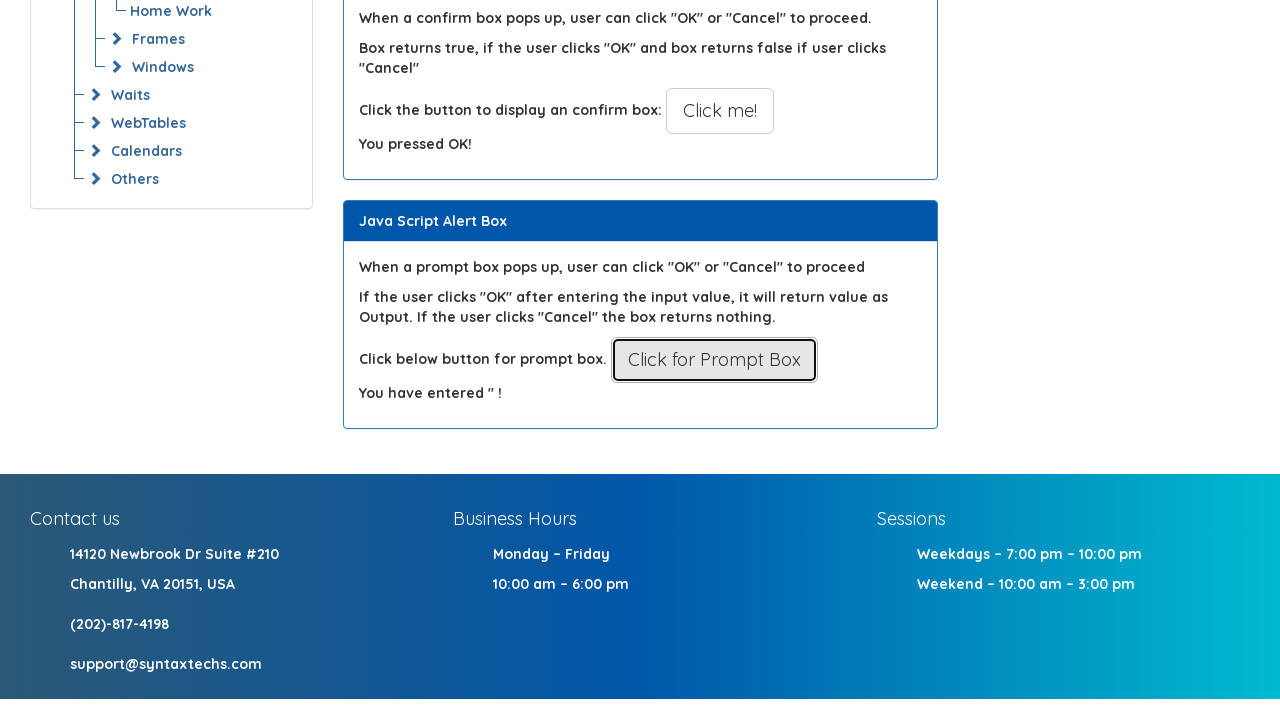

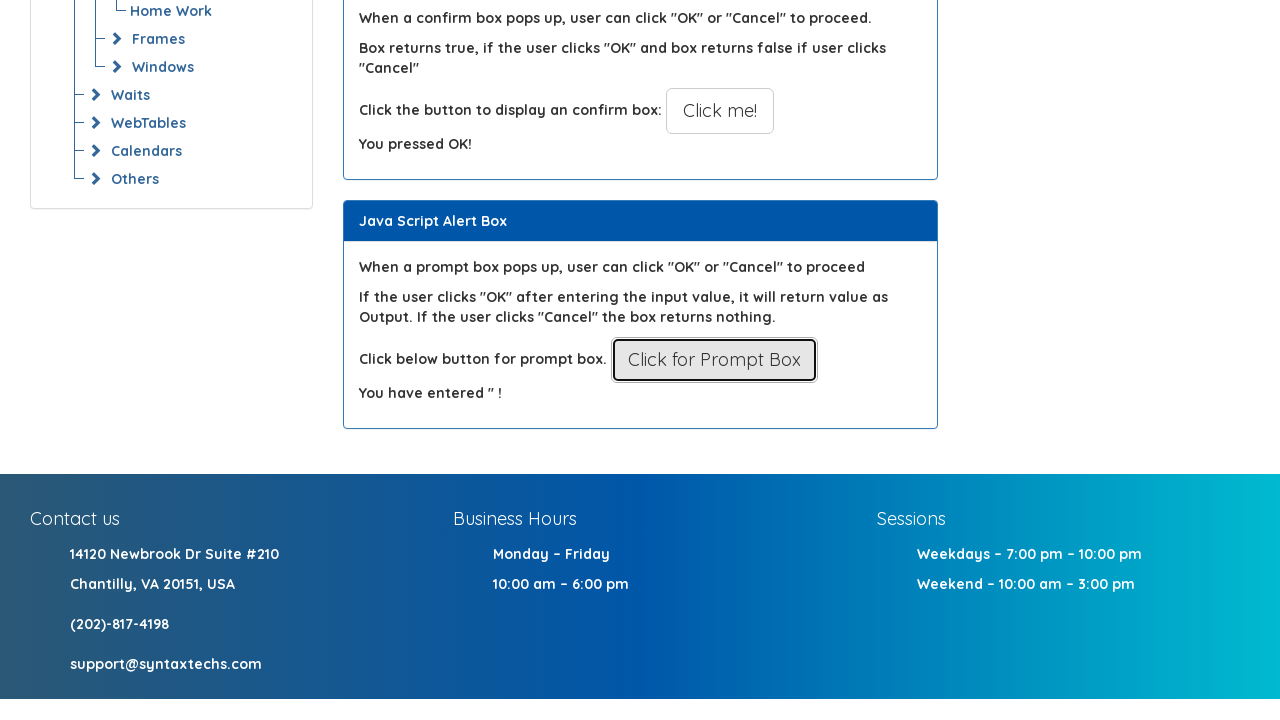